Tests that the Clear completed button displays correct text after marking an item complete.

Starting URL: https://demo.playwright.dev/todomvc

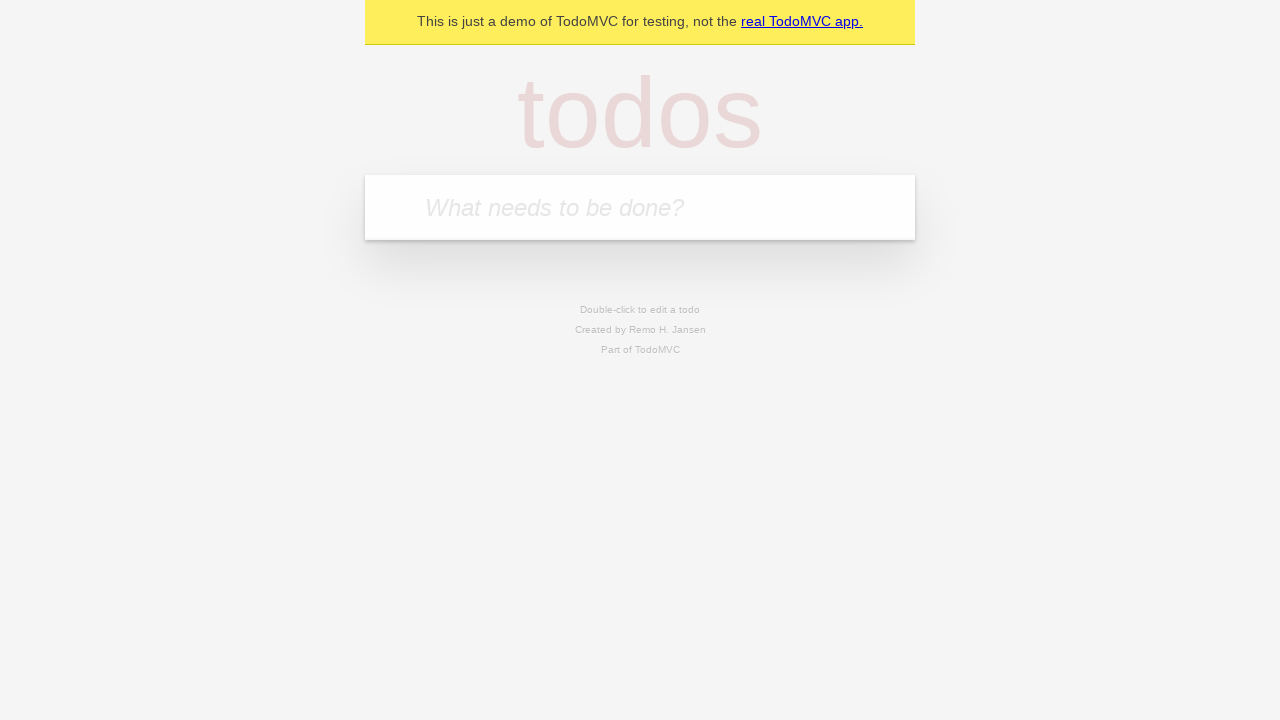

Located the 'What needs to be done?' input field
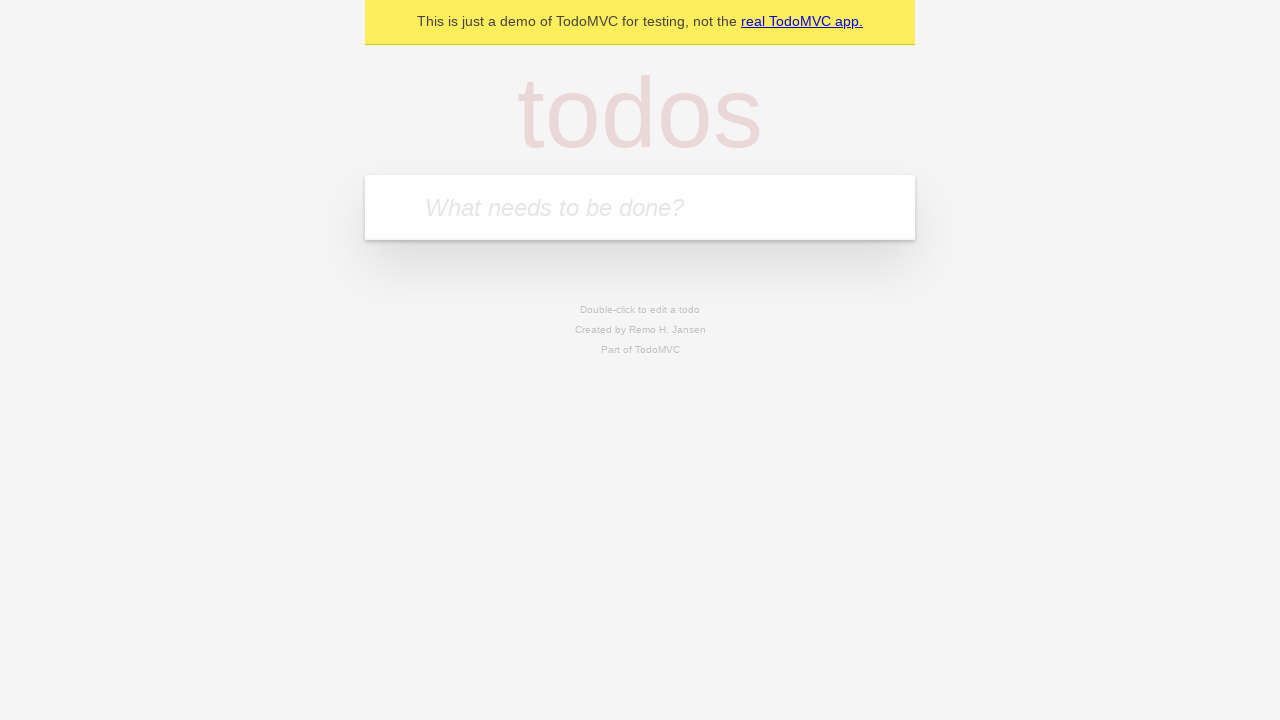

Filled first todo item: 'buy some cheese' on internal:attr=[placeholder="What needs to be done?"i]
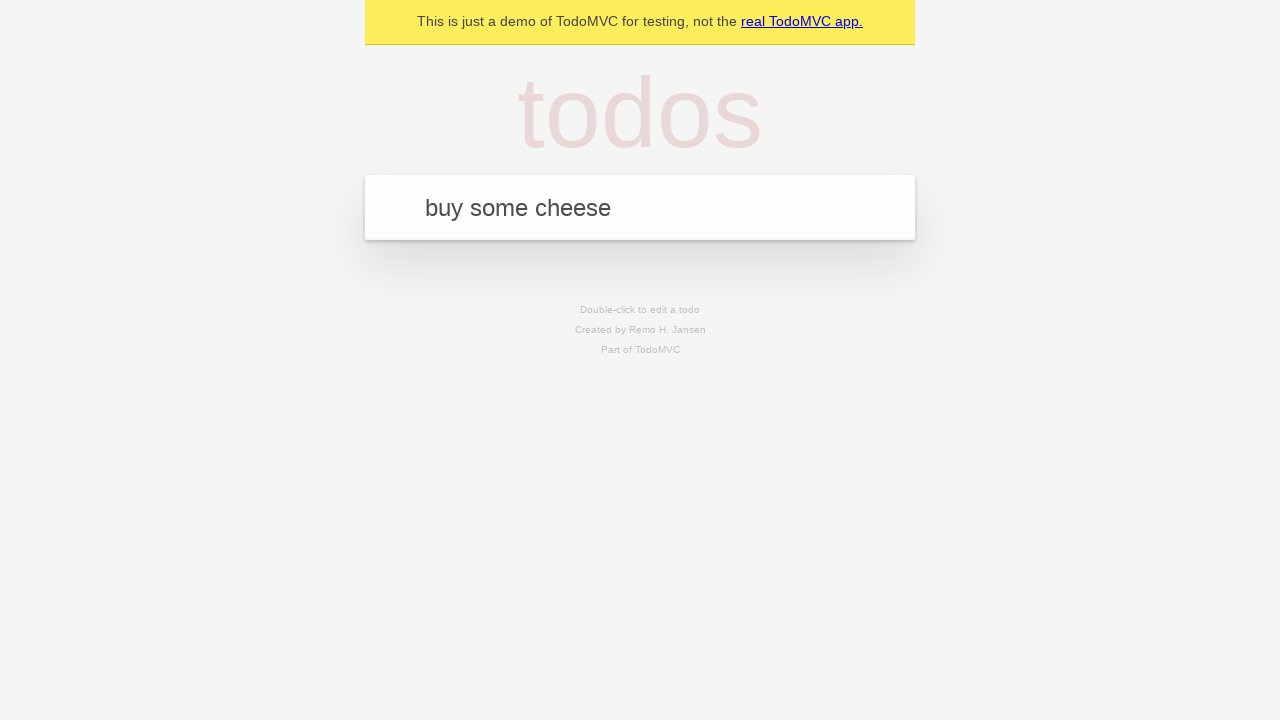

Pressed Enter to add first todo item on internal:attr=[placeholder="What needs to be done?"i]
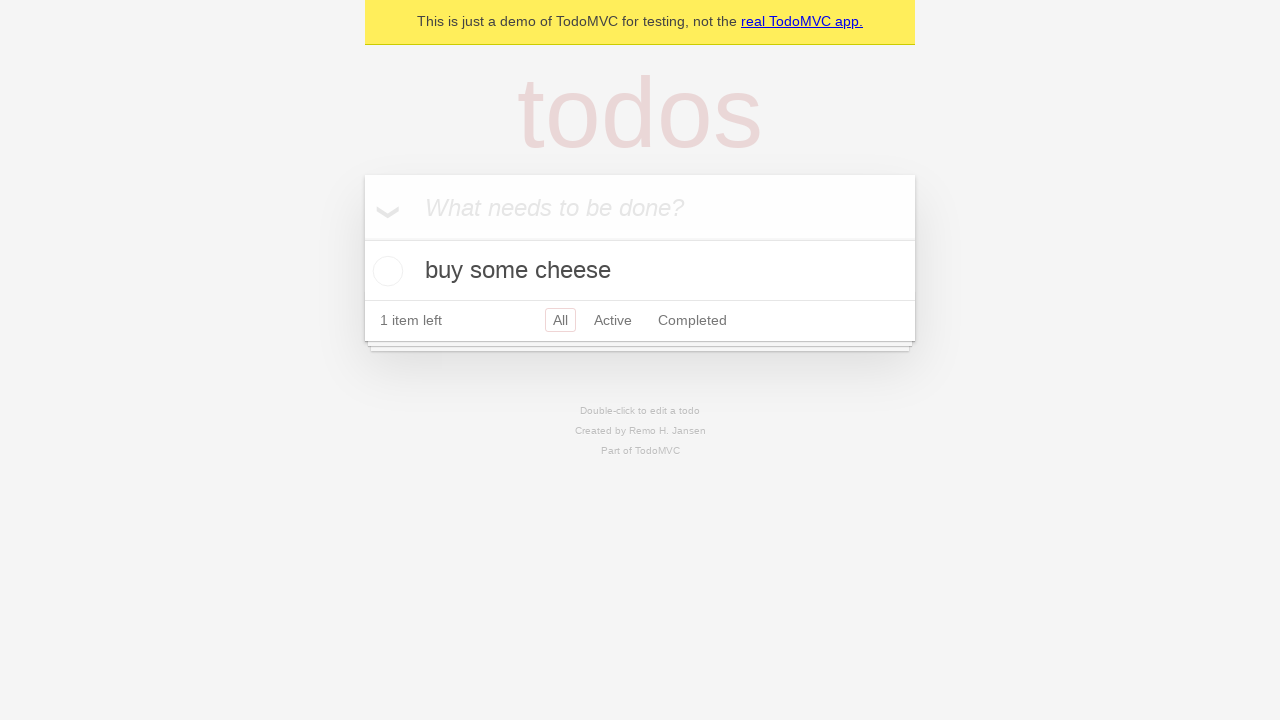

Filled second todo item: 'feed the cat' on internal:attr=[placeholder="What needs to be done?"i]
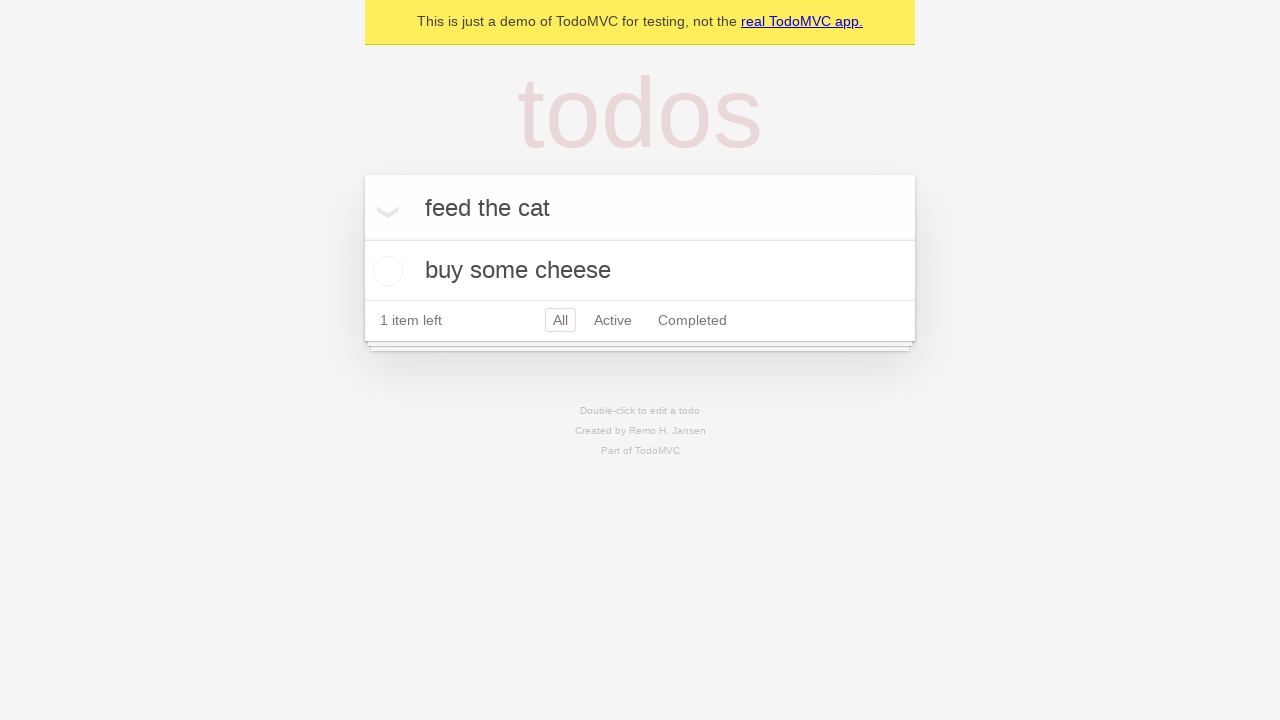

Pressed Enter to add second todo item on internal:attr=[placeholder="What needs to be done?"i]
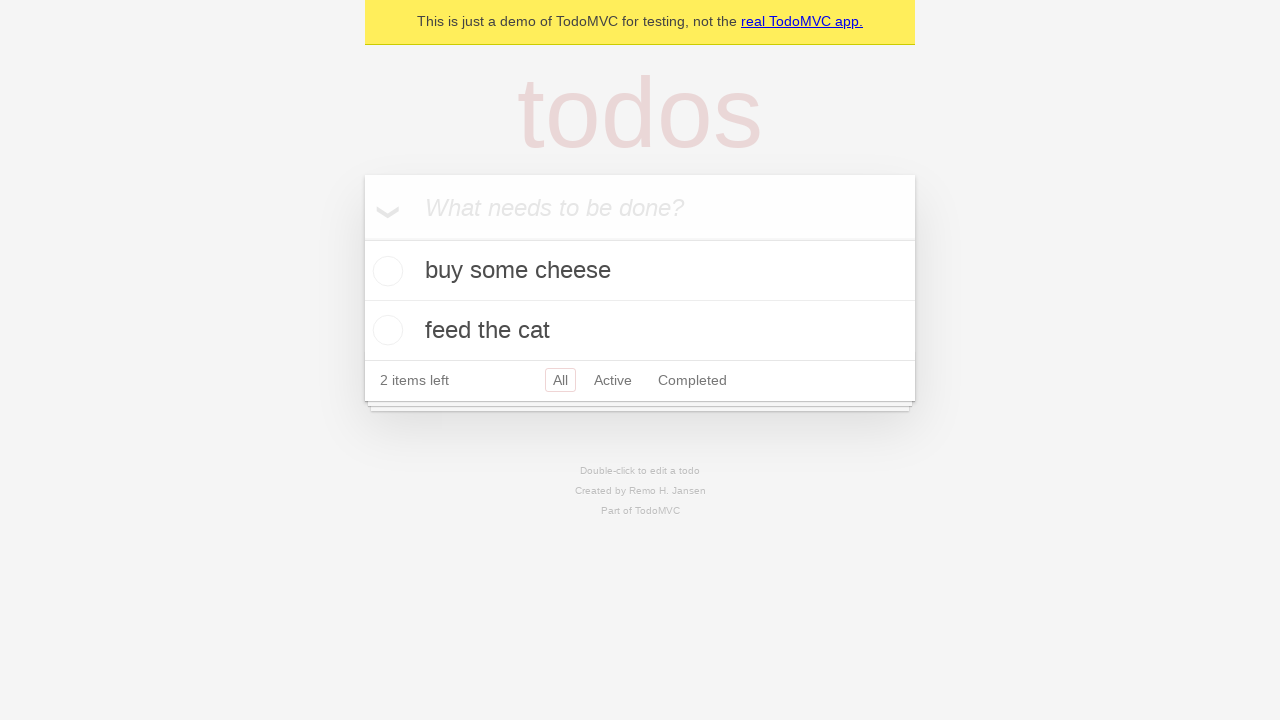

Filled third todo item: 'book a doctors appointment' on internal:attr=[placeholder="What needs to be done?"i]
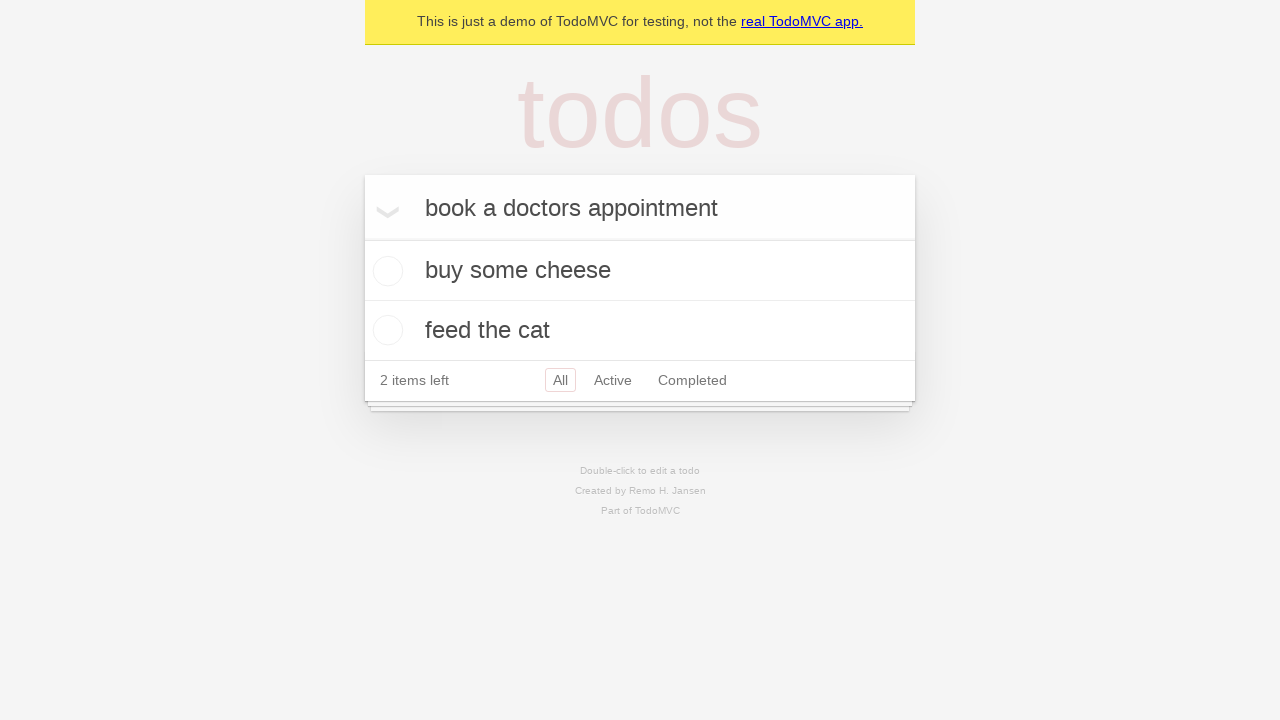

Pressed Enter to add third todo item on internal:attr=[placeholder="What needs to be done?"i]
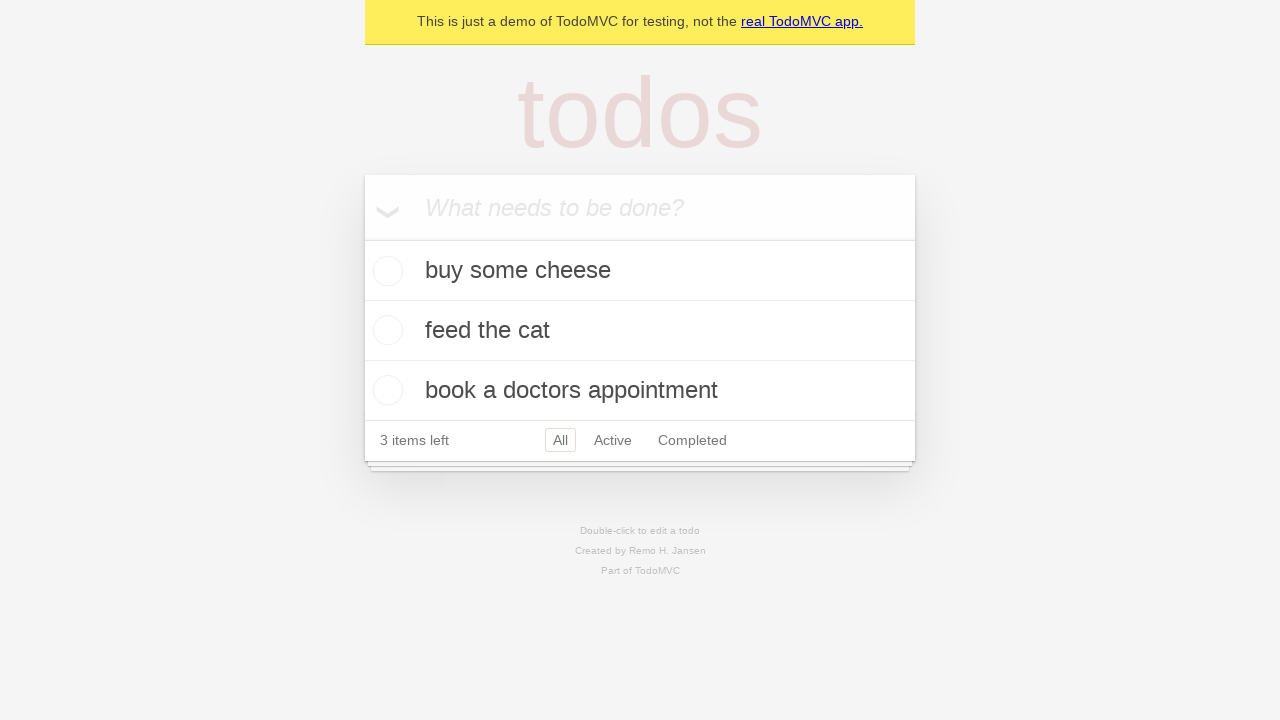

Checked the first todo item as complete at (385, 271) on .todo-list li .toggle >> nth=0
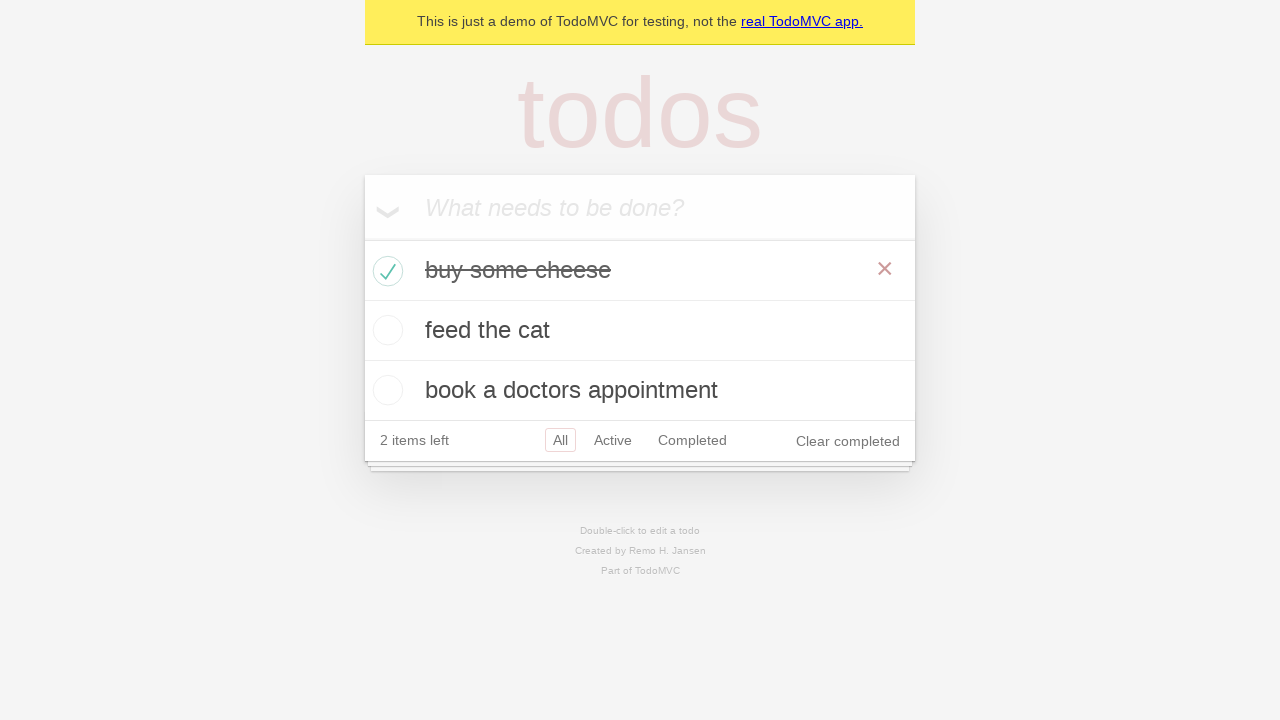

Verified 'Clear completed' button is visible and displays correct text
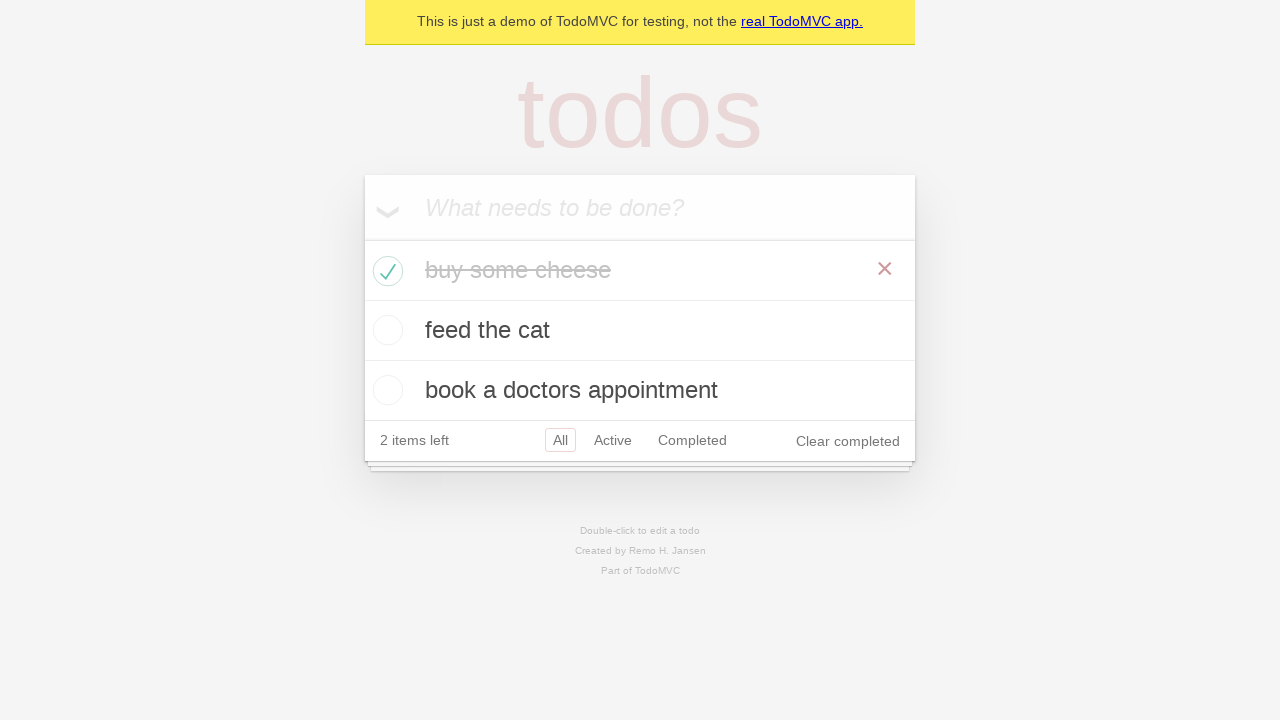

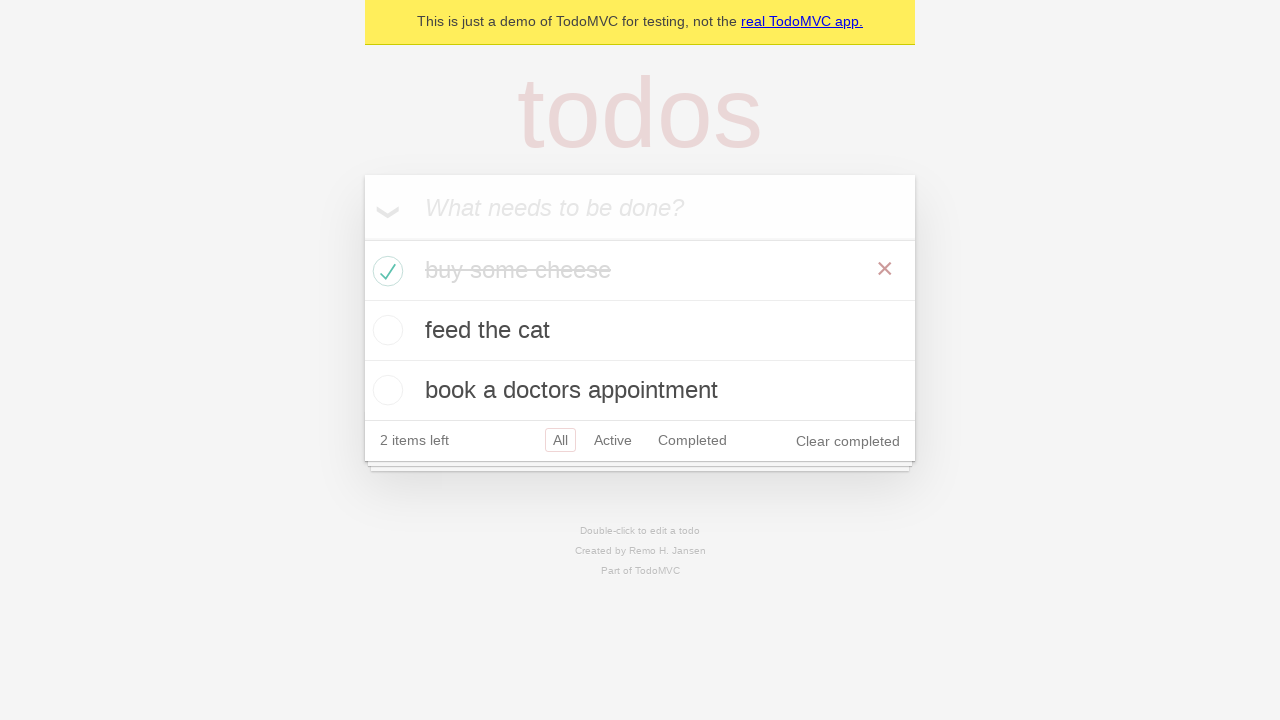